Tests checkbox interaction on W3Schools demo page by switching to an iframe and clicking a checkbox if it's not already selected

Starting URL: https://www.w3schools.com/tags/tryit.asp?filename=tryhtml5_input_type_checkbox

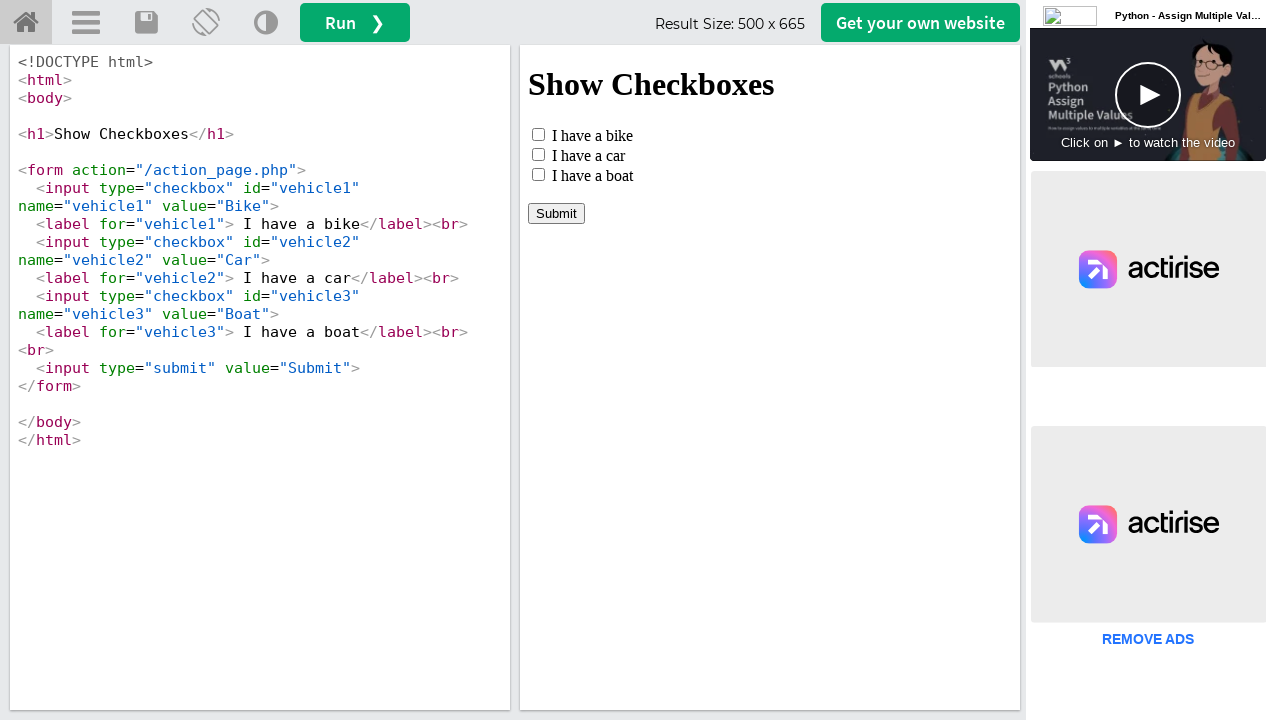

Located iframe with id 'iframeResult'
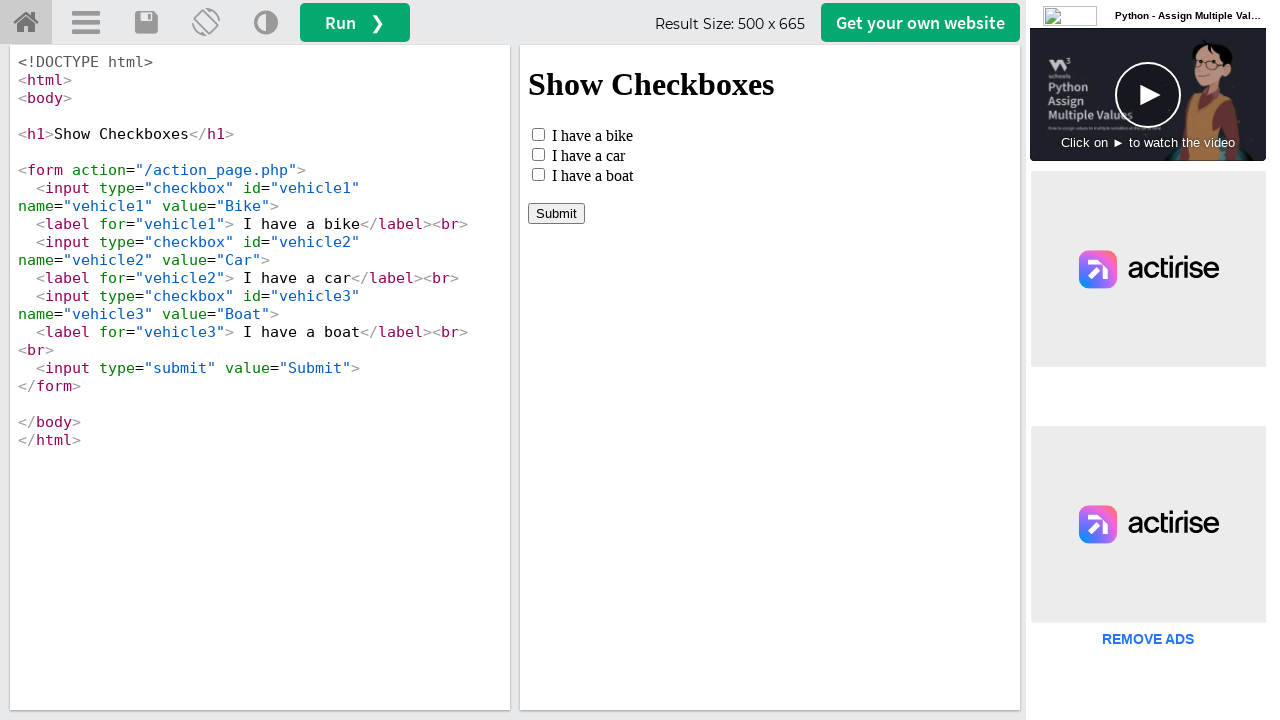

Checkbox with id 'vehicle1' became visible
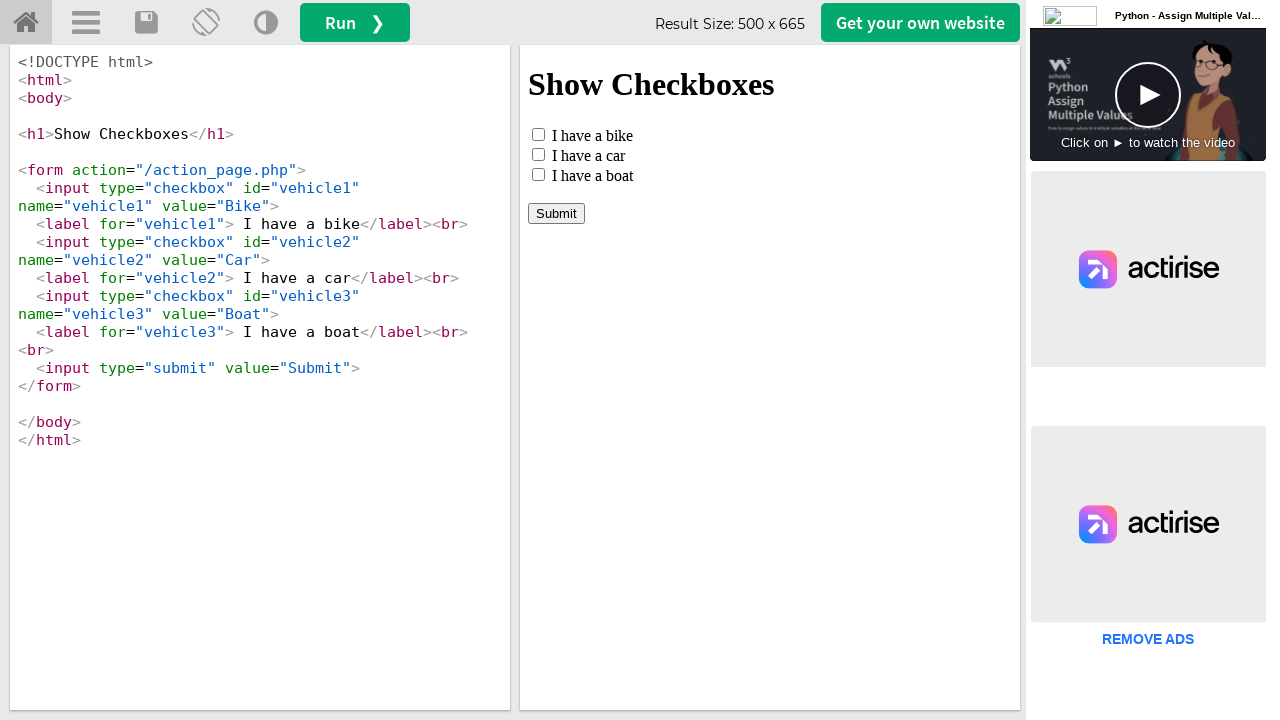

Retrieved checkbox element reference
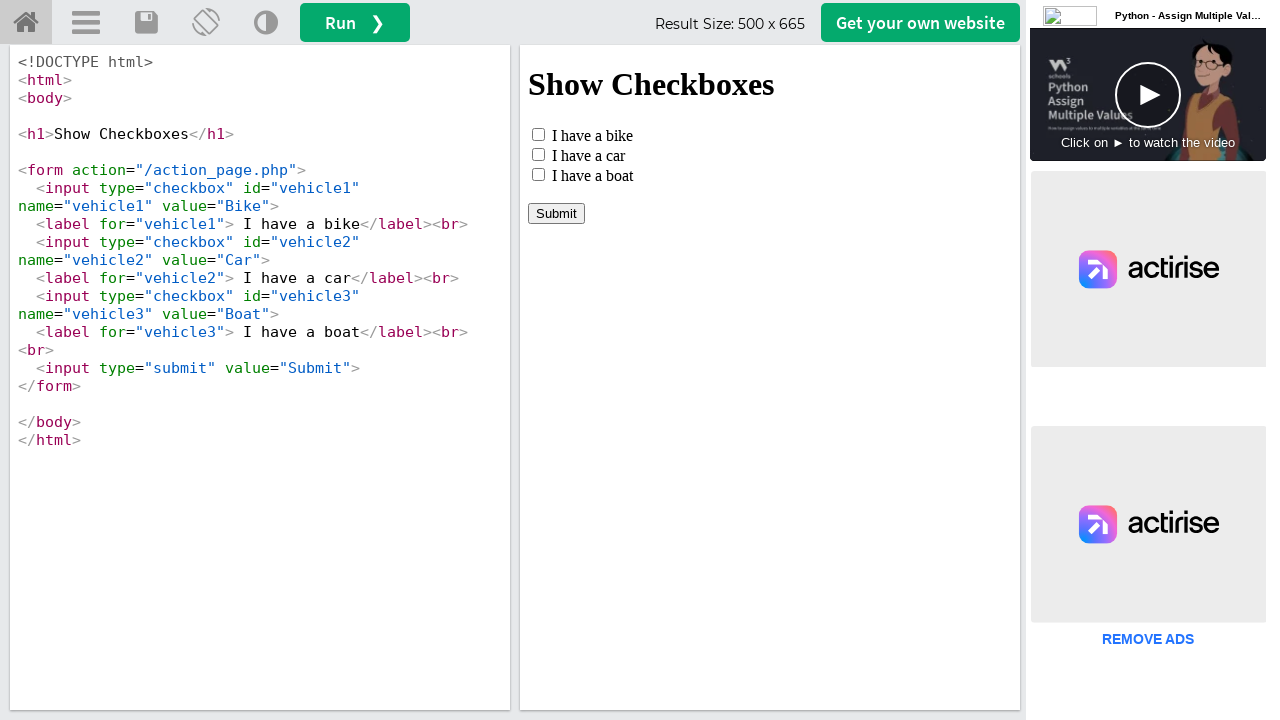

Verified checkbox is not checked
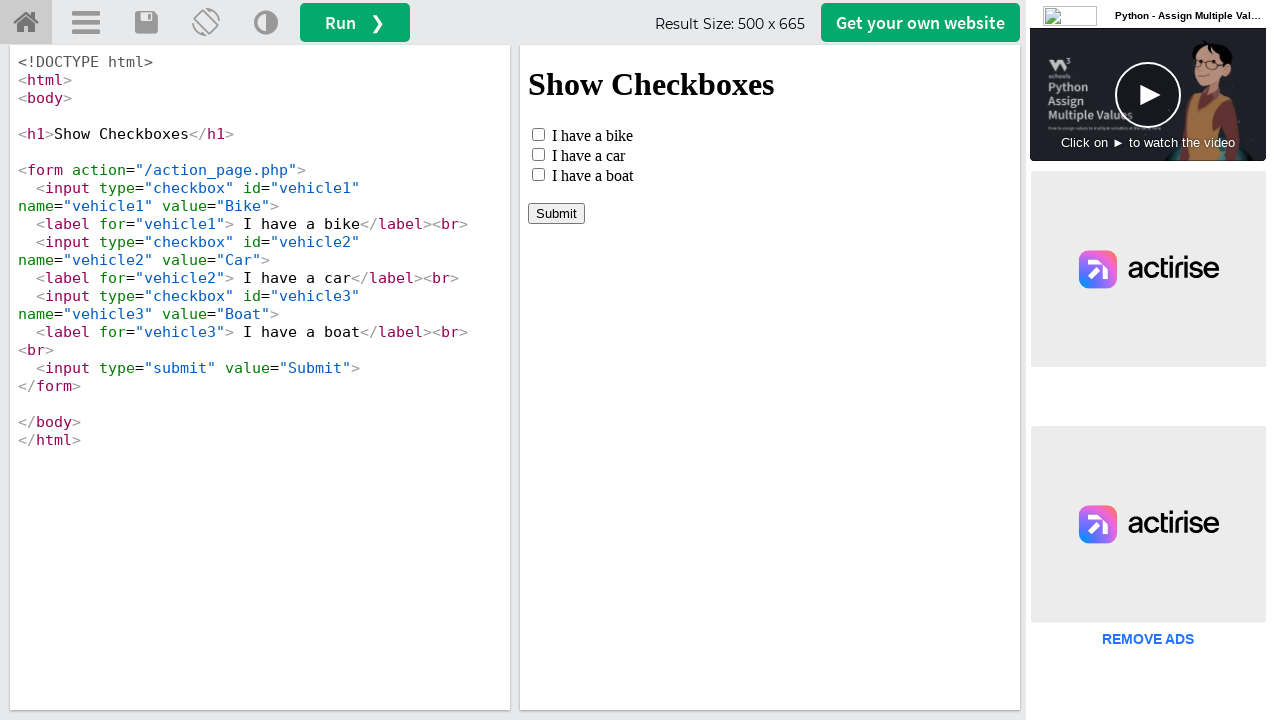

Clicked checkbox to select it at (538, 134) on #iframeResult >> internal:control=enter-frame >> #vehicle1
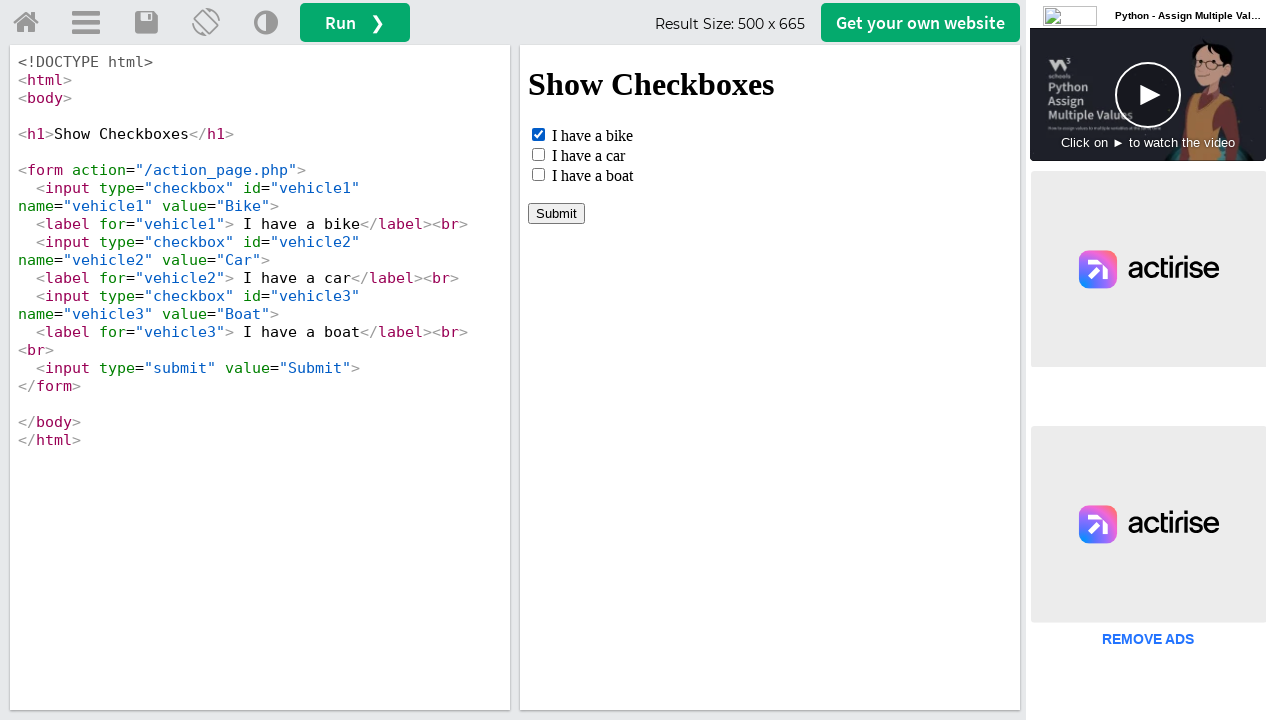

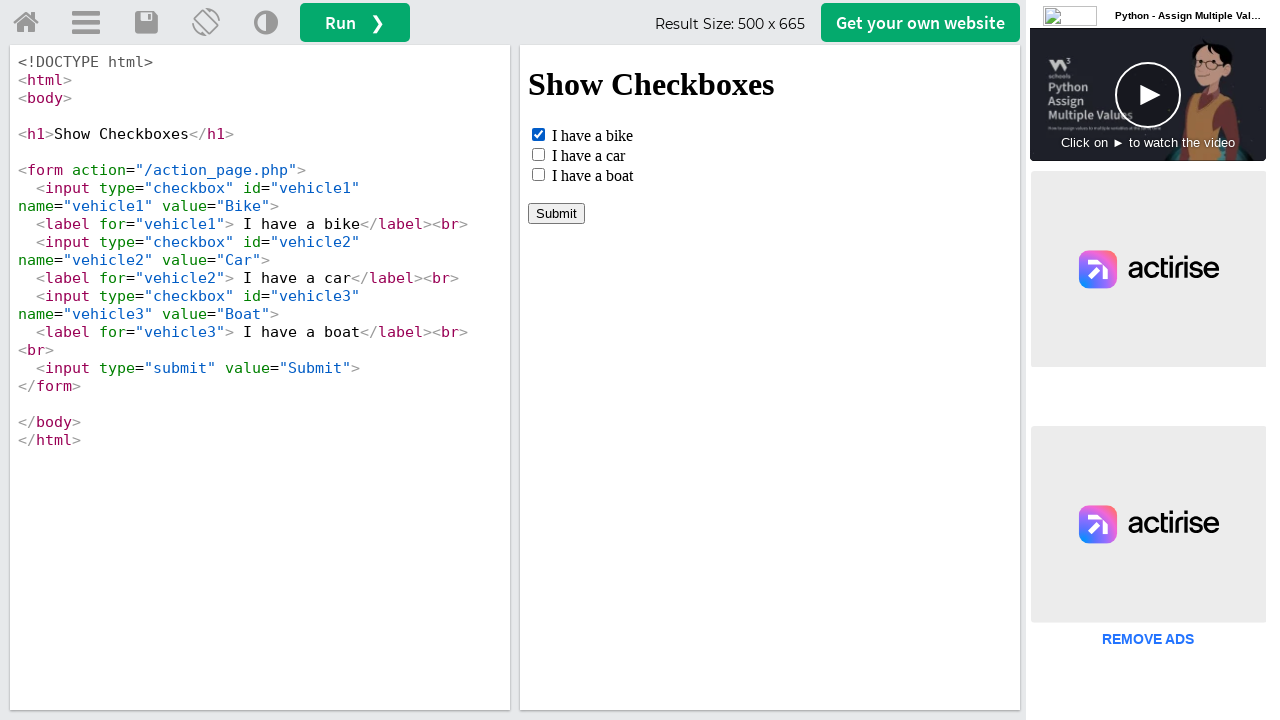